Tests the Simple Form Demo by clicking the link, entering text in an input field, clicking a button, and verifying the displayed message

Starting URL: https://www.lambdatest.com/selenium-playground

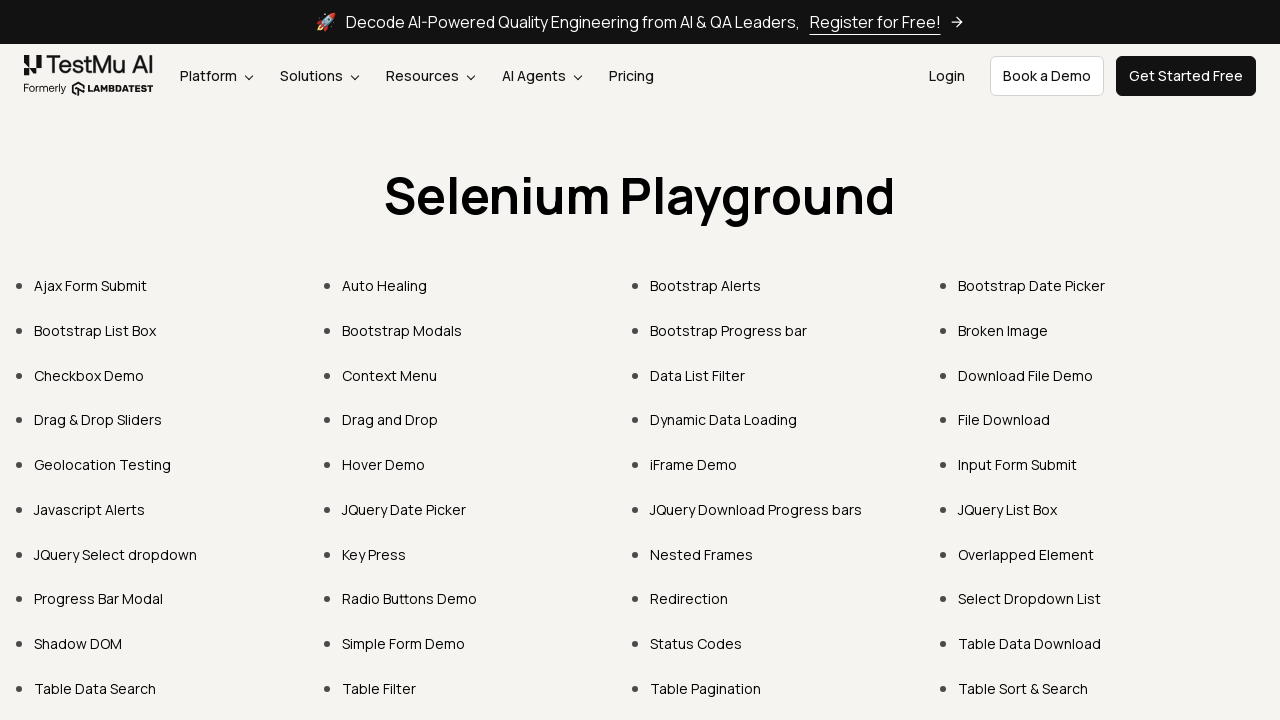

Clicked on Simple Form Demo link at (404, 644) on xpath=//a[normalize-space()='Simple Form Demo']
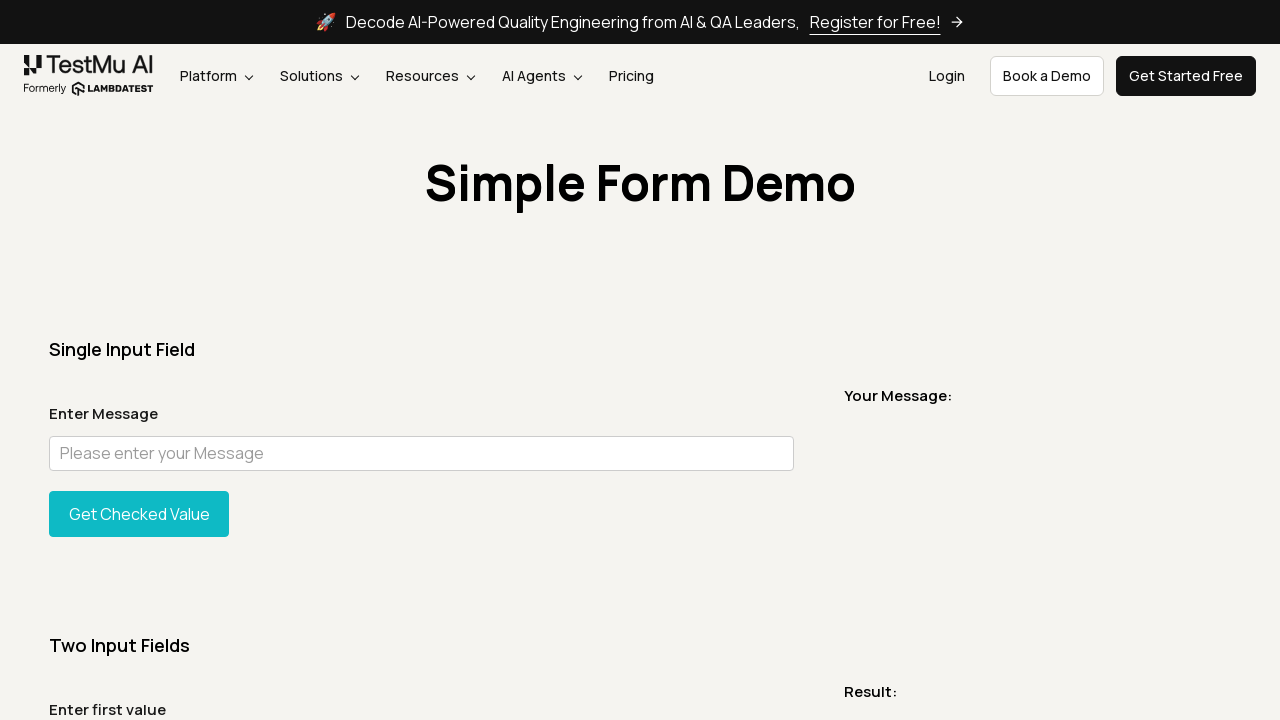

Waited for page to load (networkidle)
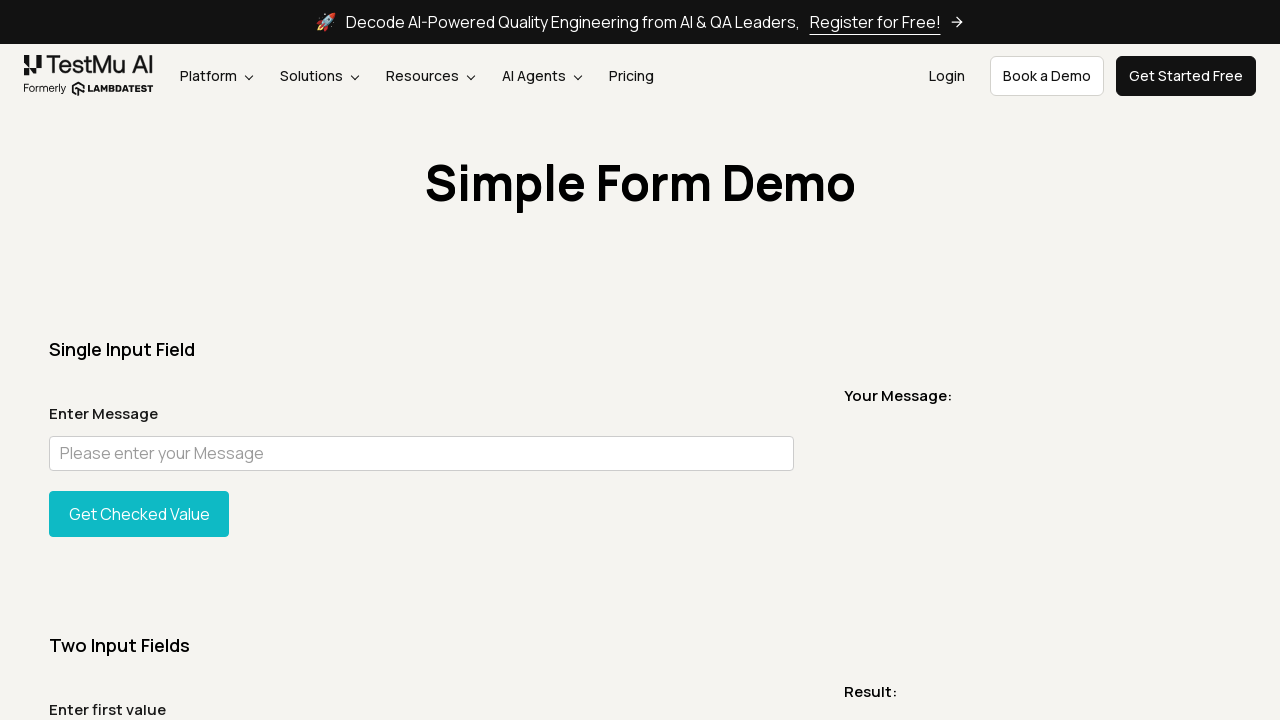

Entered text 'Welcome to LambdaTest' in the input field on //input[@id='user-message']
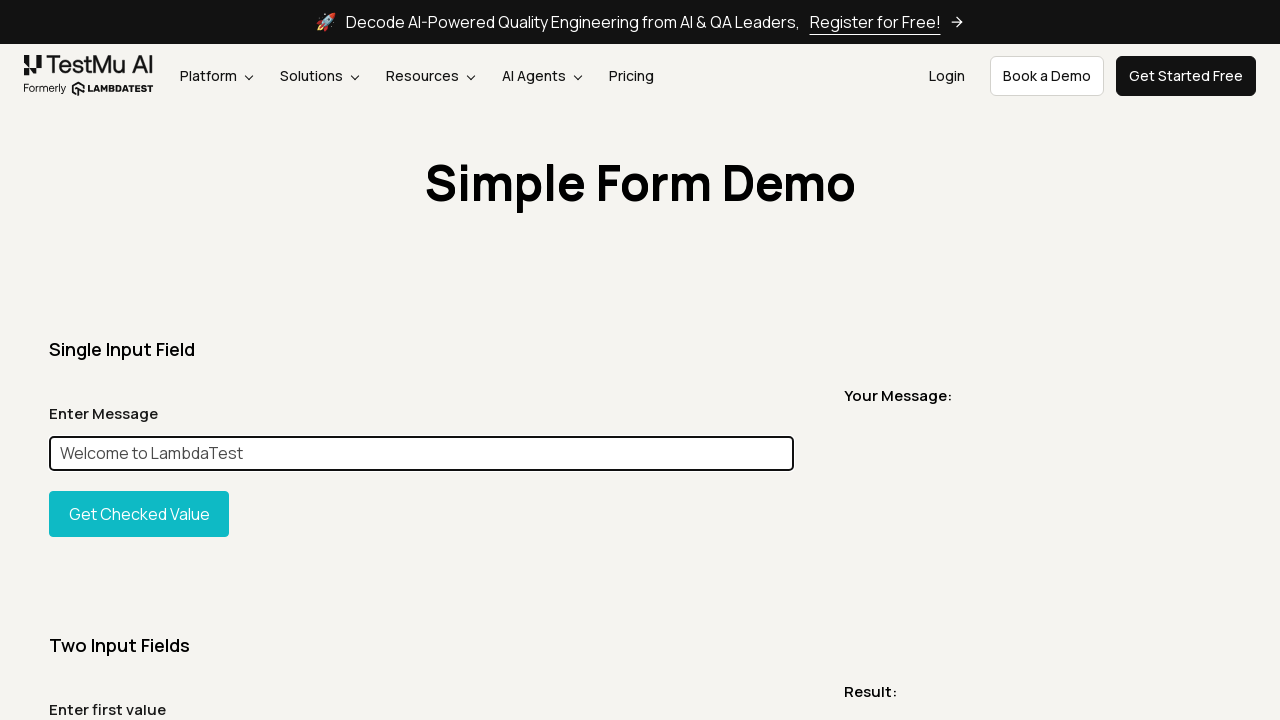

Clicked the 'Get Checked Value' button at (139, 514) on #showInput
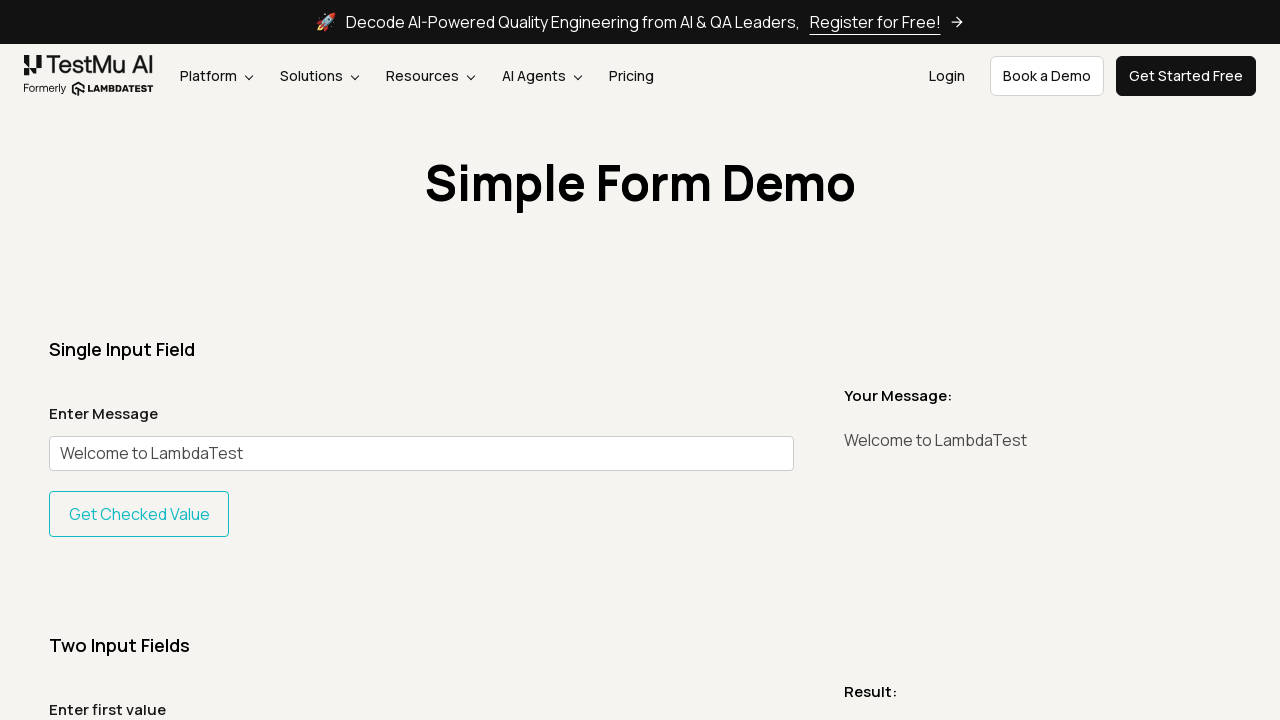

Verified the message is displayed
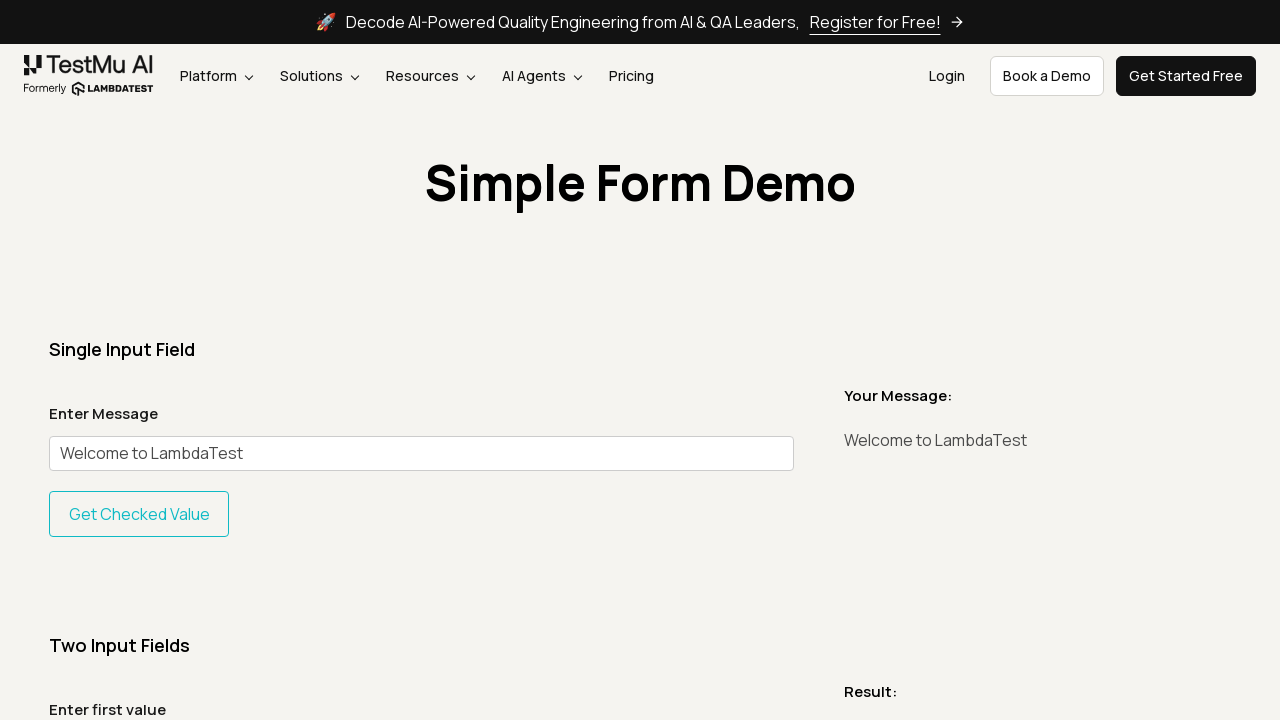

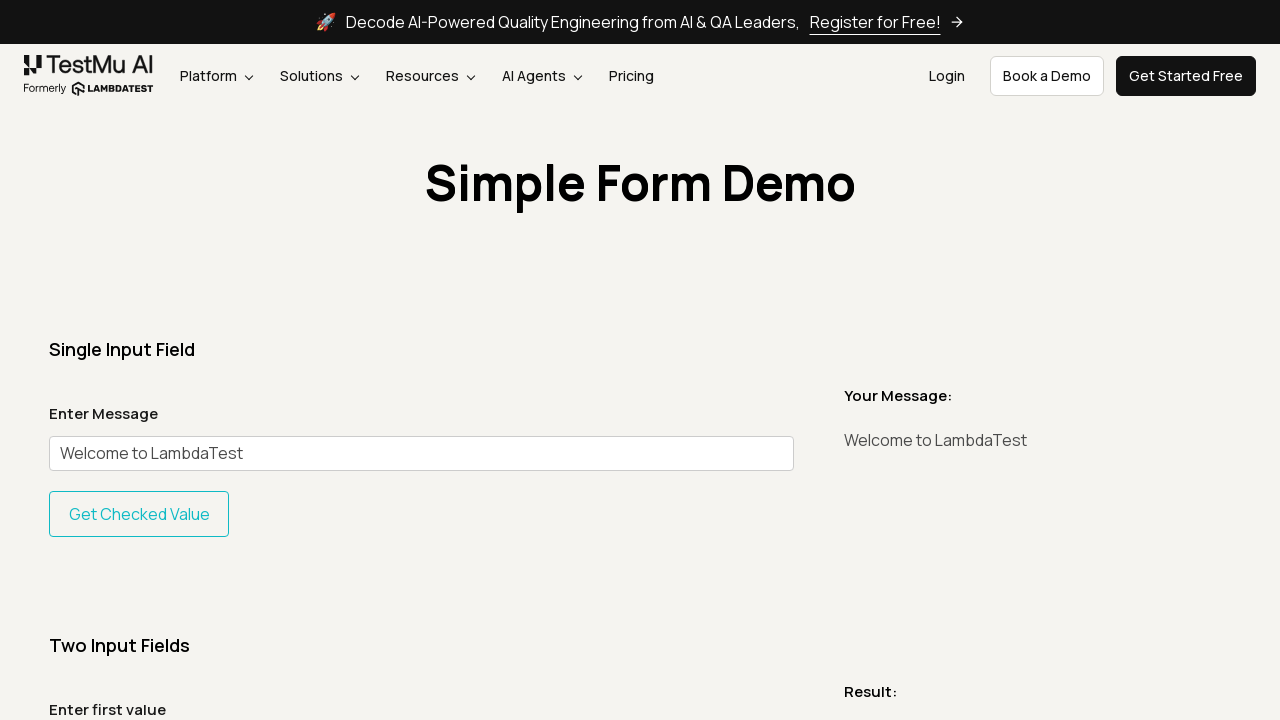